Tests the "My Books" (Mina böcker) feature by adding two books to favorites using star buttons, then navigating to the favorites view to verify both books are displayed.

Starting URL: https://tap-ht24-testverktyg.github.io/exam-template/

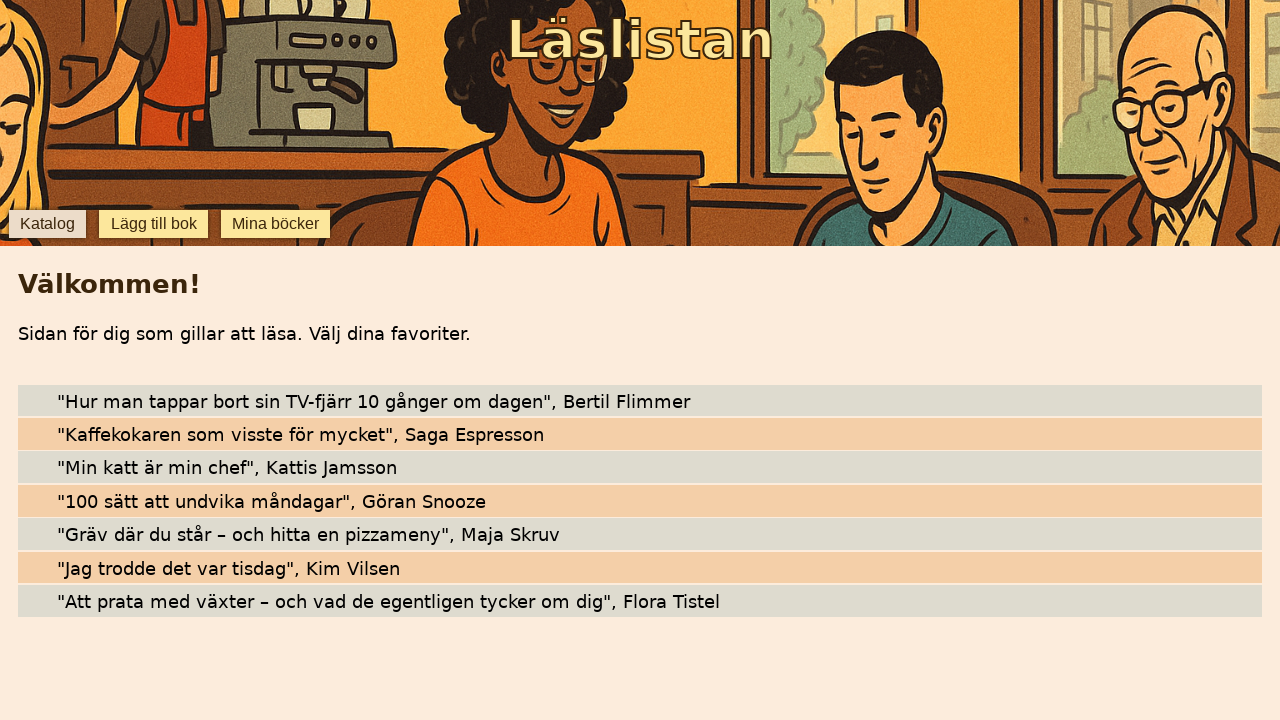

Clicked star button to favorite 'Hur man tappar bort sin TV-fjärr 10 gånger om dagen' at (40, 400) on internal:testid=[data-testid="star-Hur man tappar bort sin TV-fjärr 10 gånger om
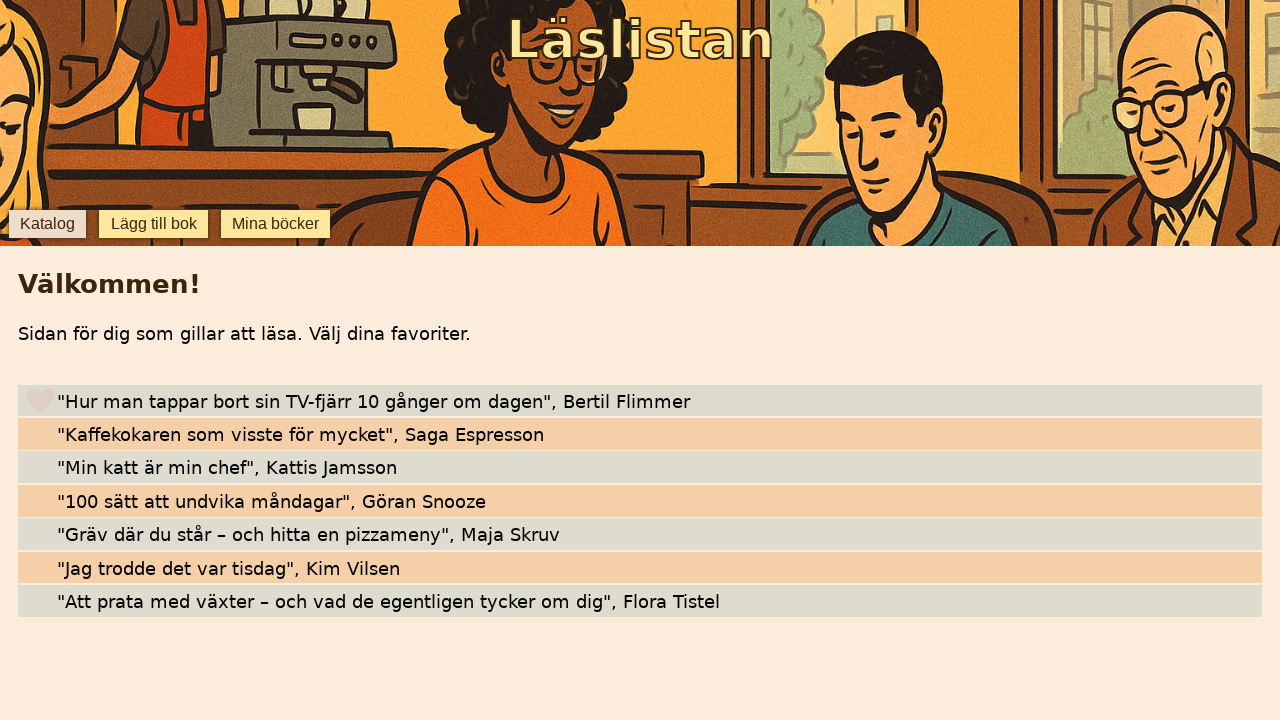

Clicked star button to favorite '100 sätt att undvika måndagar' at (40, 501) on internal:testid=[data-testid="star-100 sätt att undvika måndagar"s]
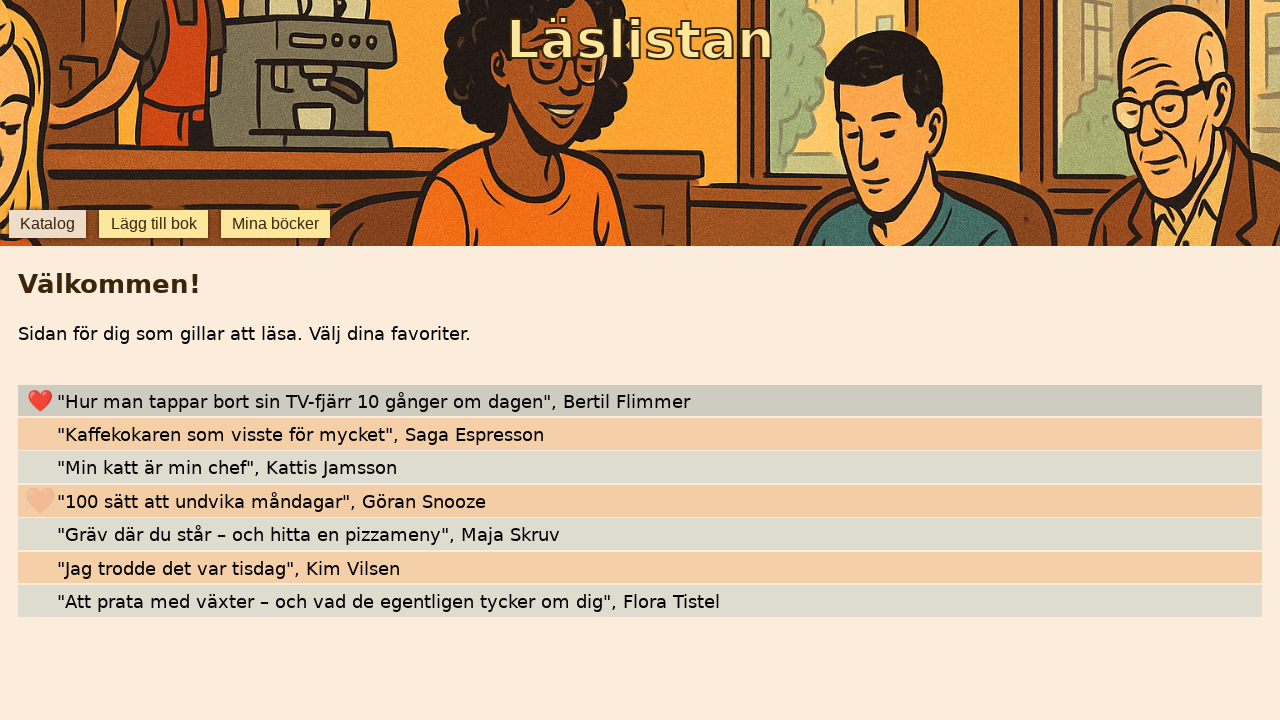

Clicked 'Mina böcker' button to navigate to My Books section at (276, 224) on internal:role=button[name="mina böcker"i]
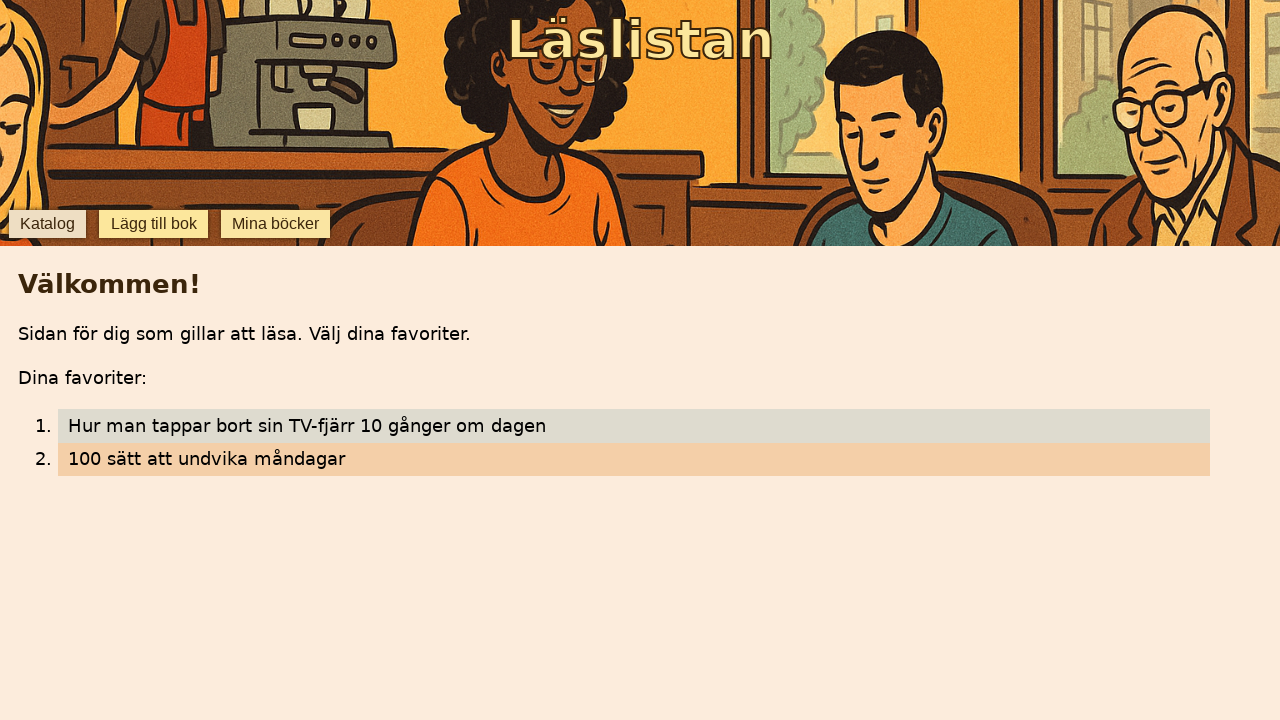

Verified first favorite book 'Hur man tappar bort sin TV-fjärr 10 gånger om dagen' is visible
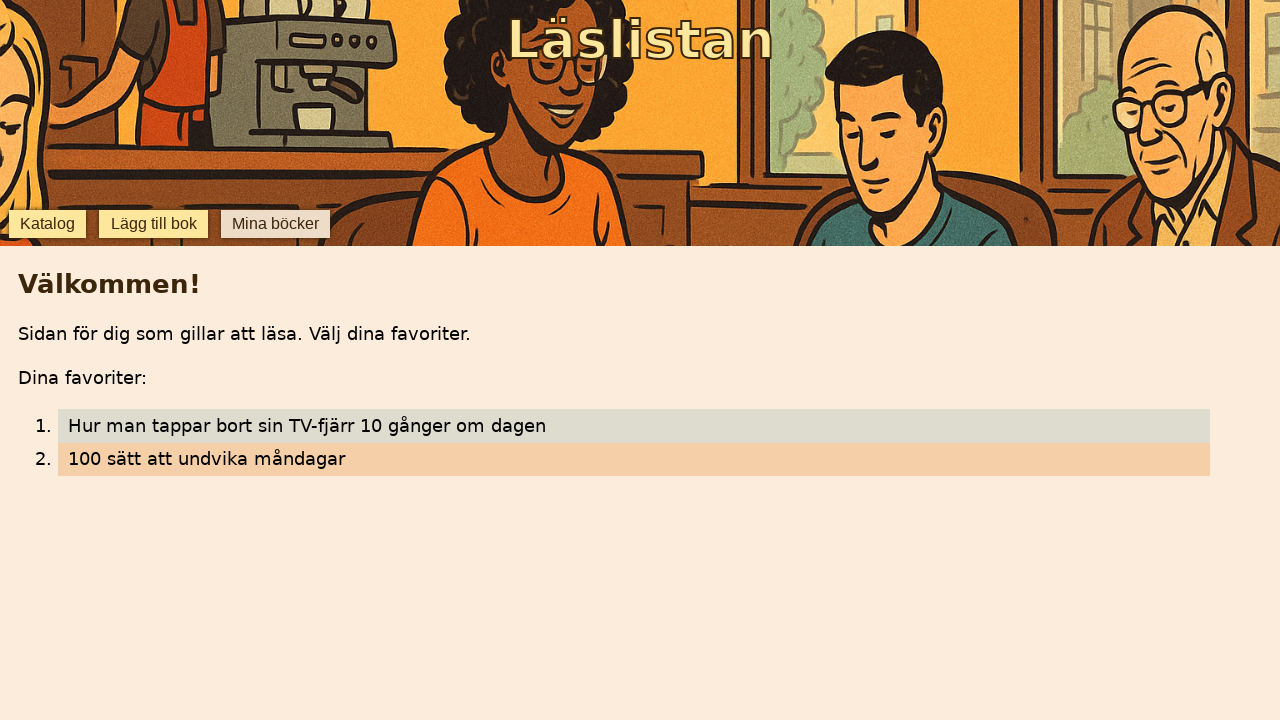

Verified second favorite book '100 sätt att undvika måndagar' is visible
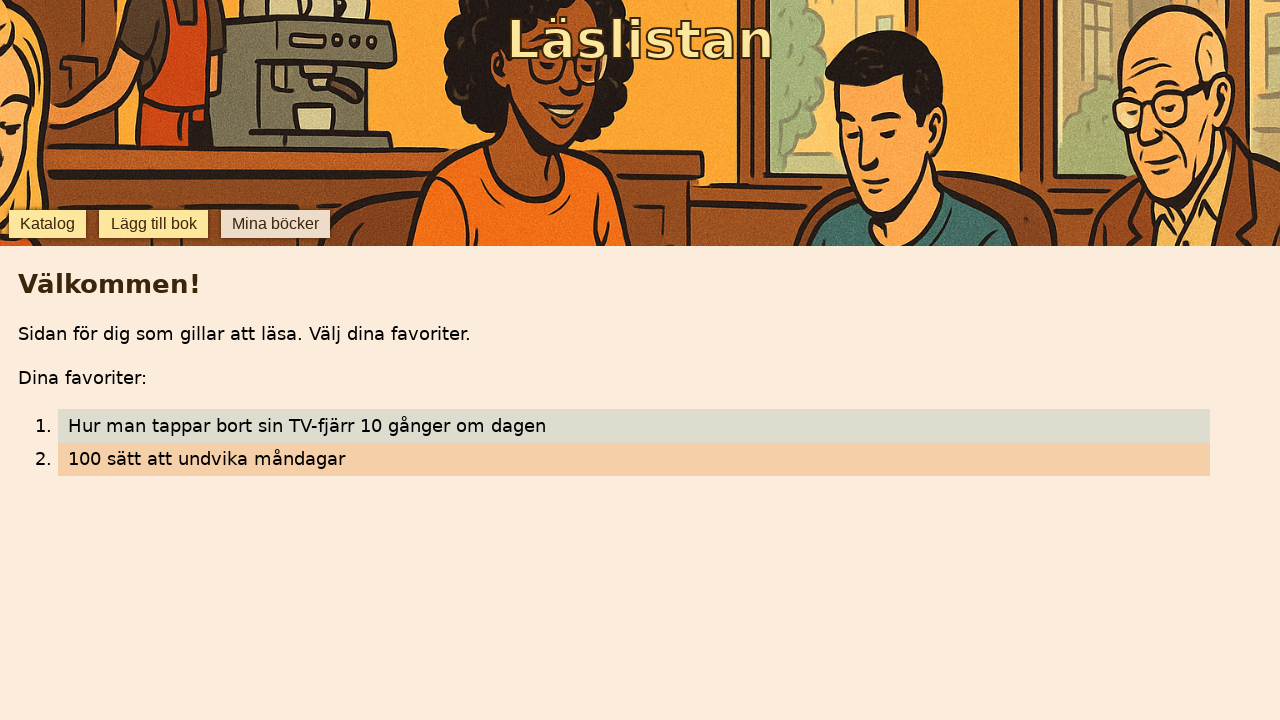

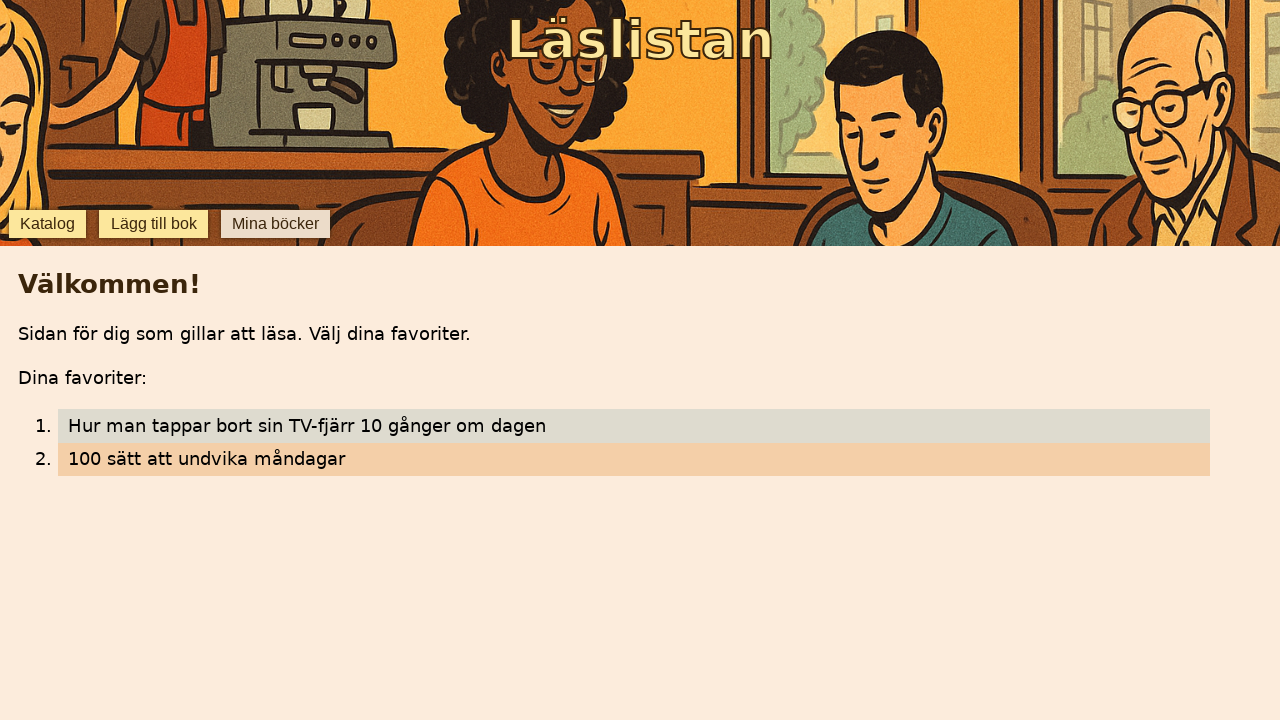